Tests handling multiple browser windows by clicking a button that opens multiple windows concurrently and iterating through all opened pages

Starting URL: https://leafground.com/window.xhtml

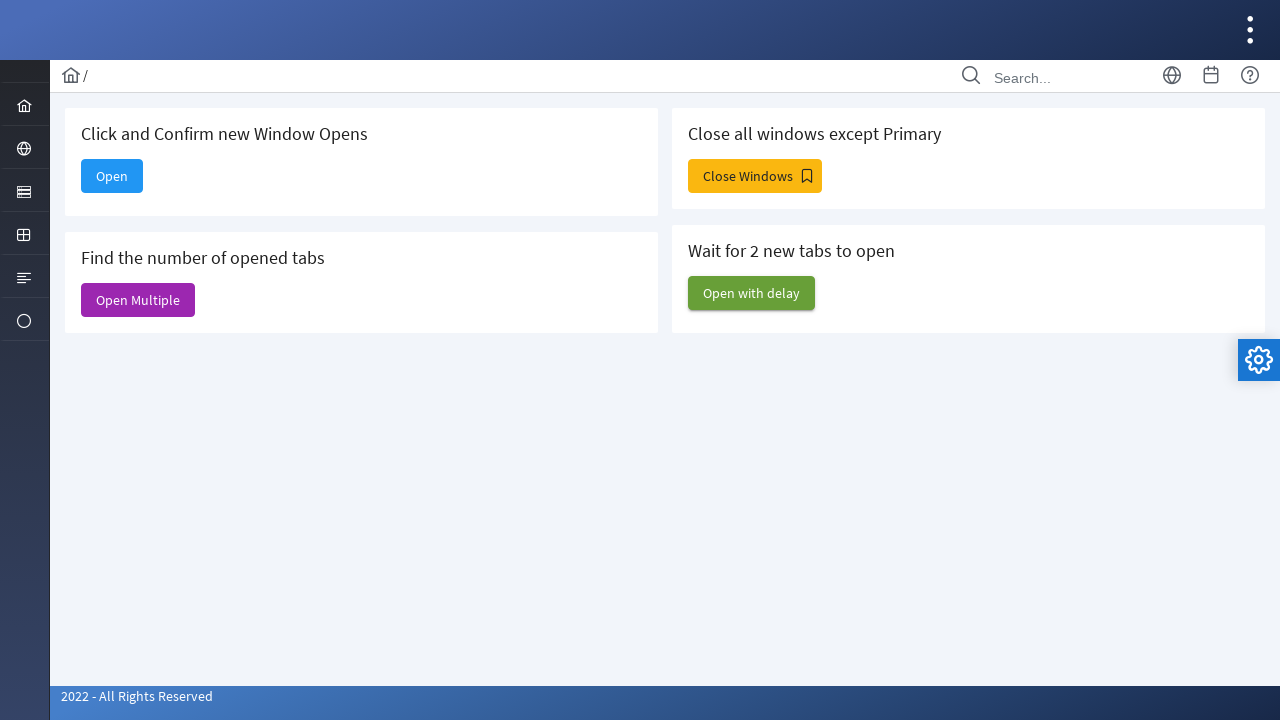

Clicked 'Open Multiple' button to open multiple windows concurrently at (138, 300) on internal:text="Open Multiple"s
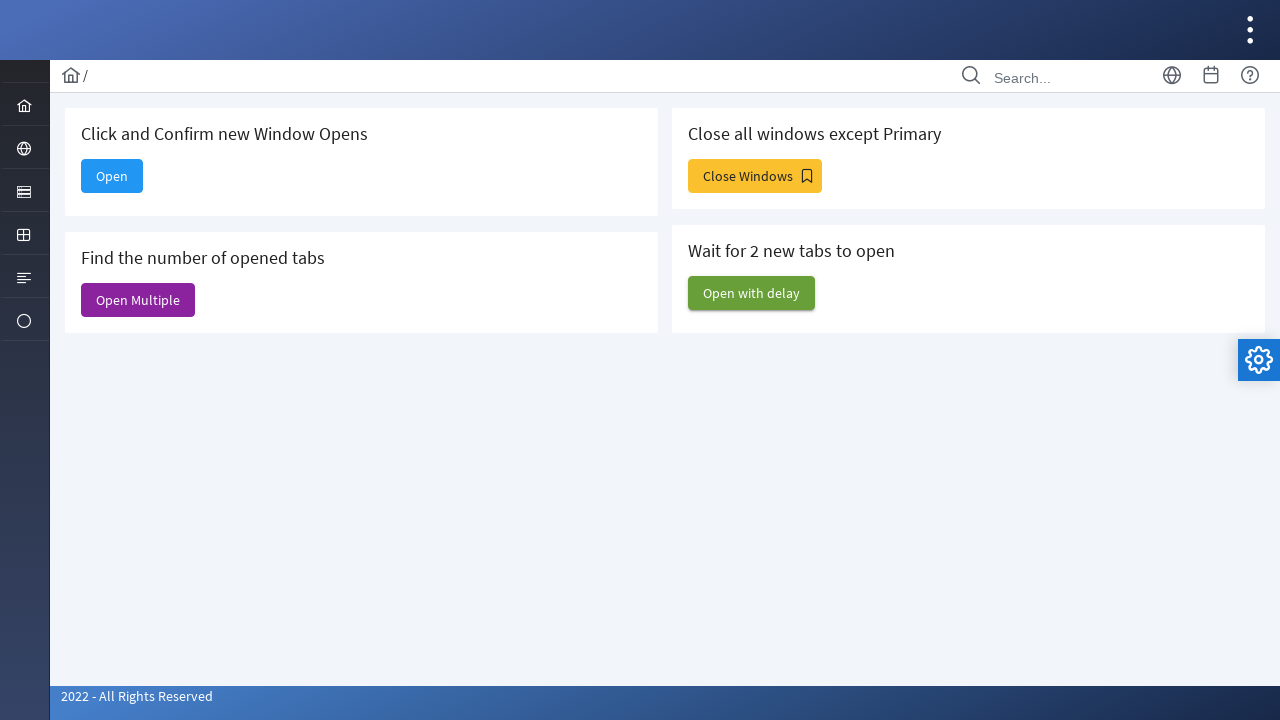

Waited for main page to reach domcontentloaded state
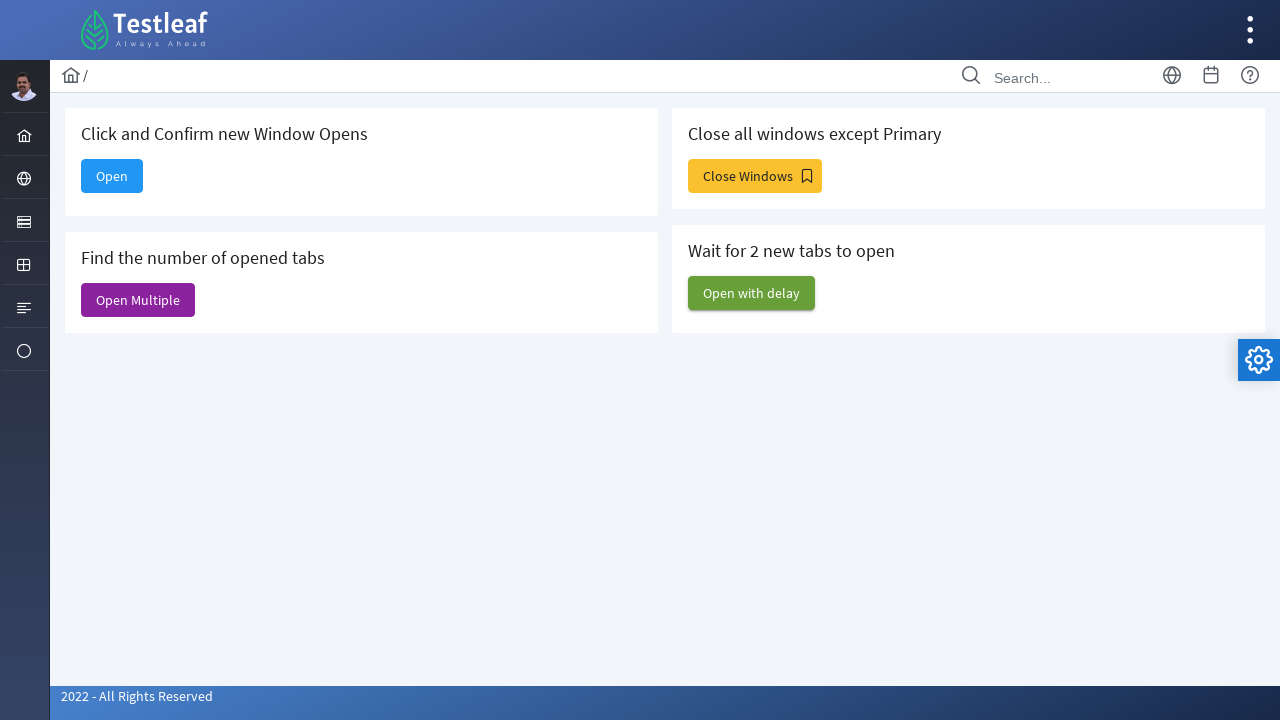

Retrieved all opened pages from context (6 pages total)
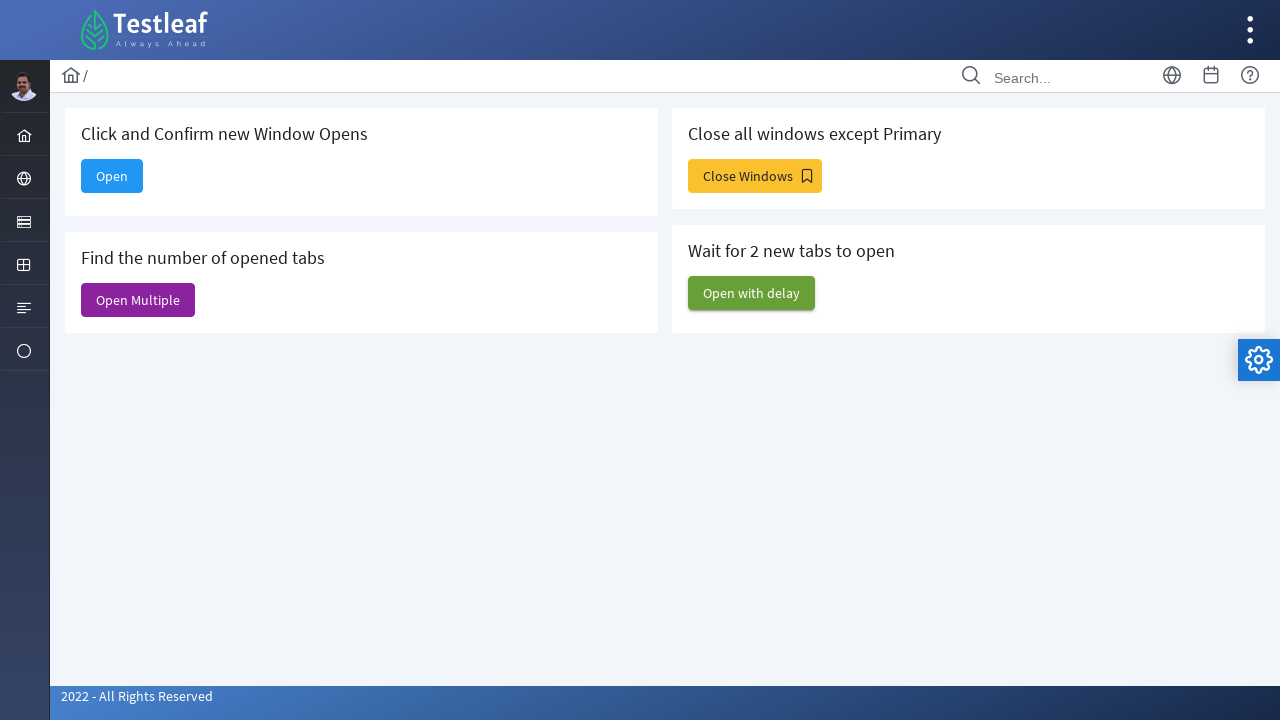

Waited for opened window page to reach domcontentloaded state
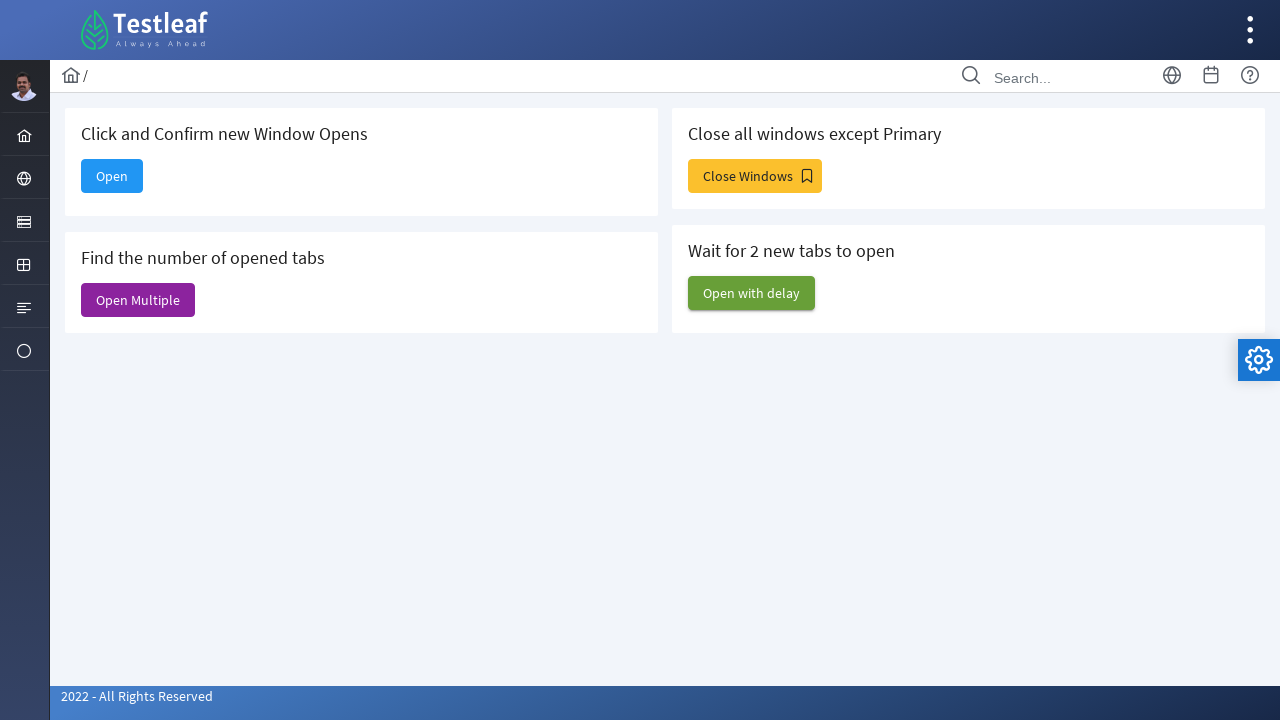

Waited for opened window page to reach domcontentloaded state
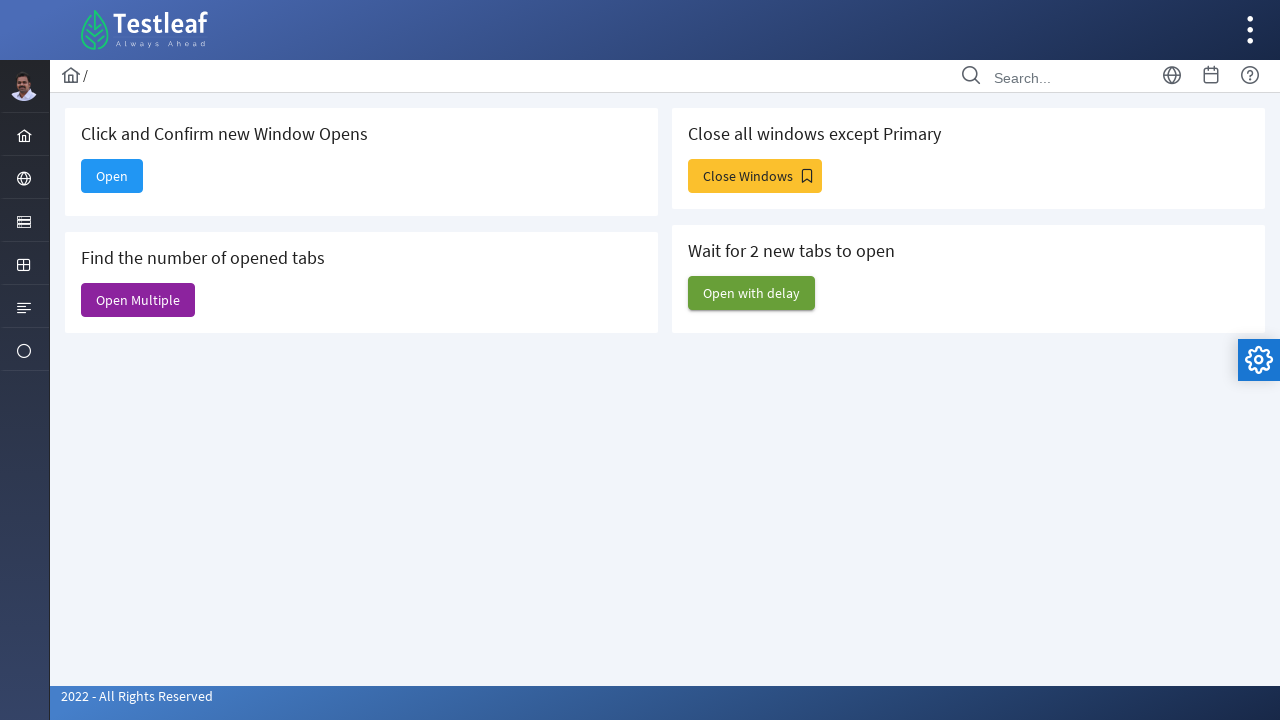

Waited for opened window page to reach domcontentloaded state
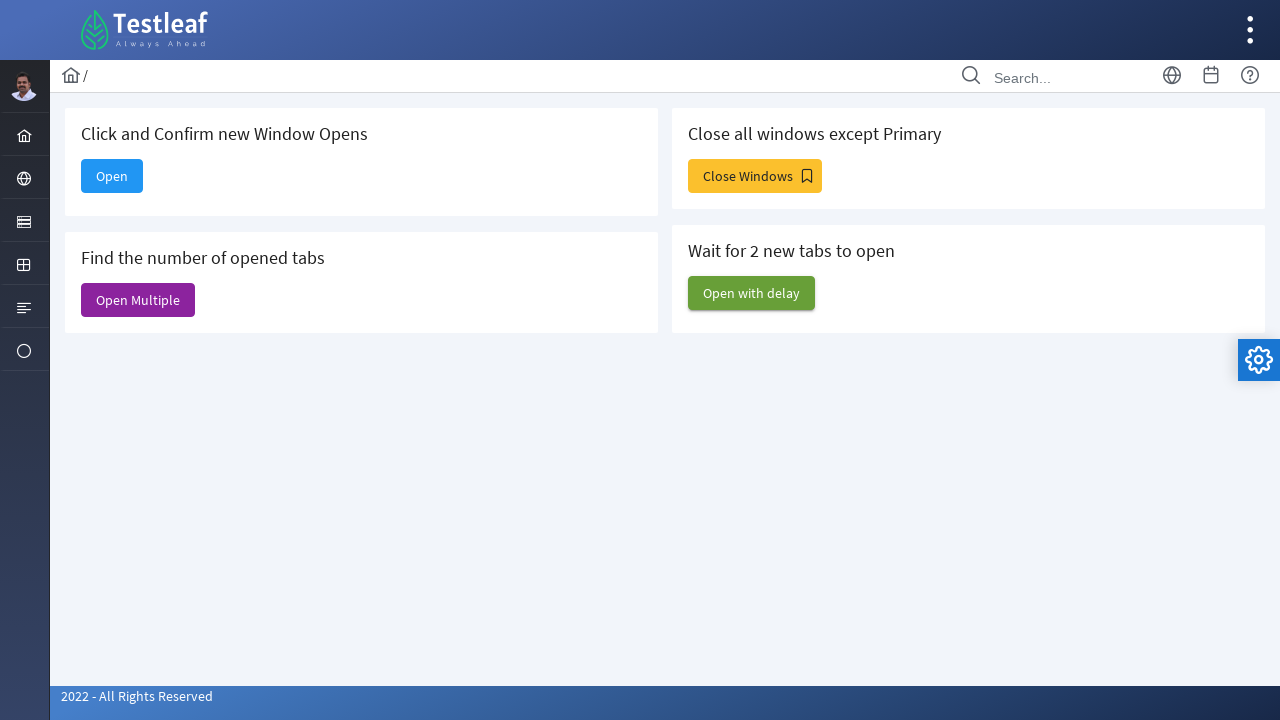

Waited for opened window page to reach domcontentloaded state
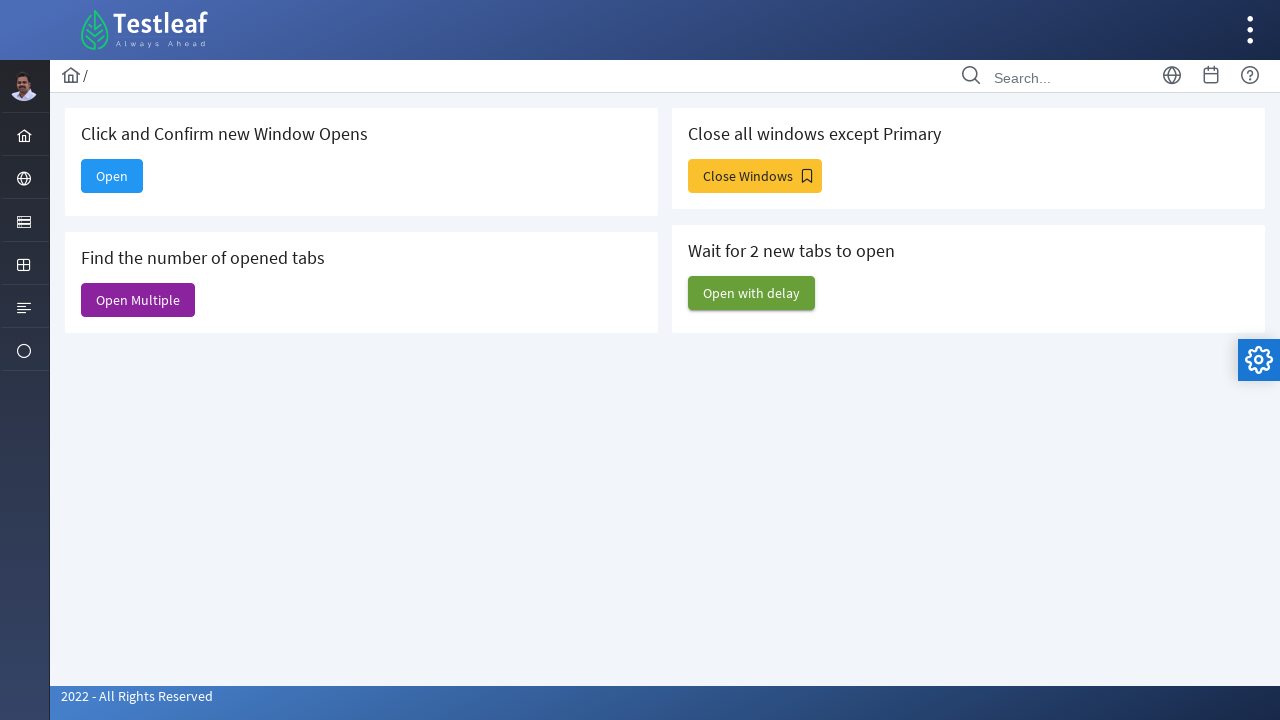

Waited for opened window page to reach domcontentloaded state
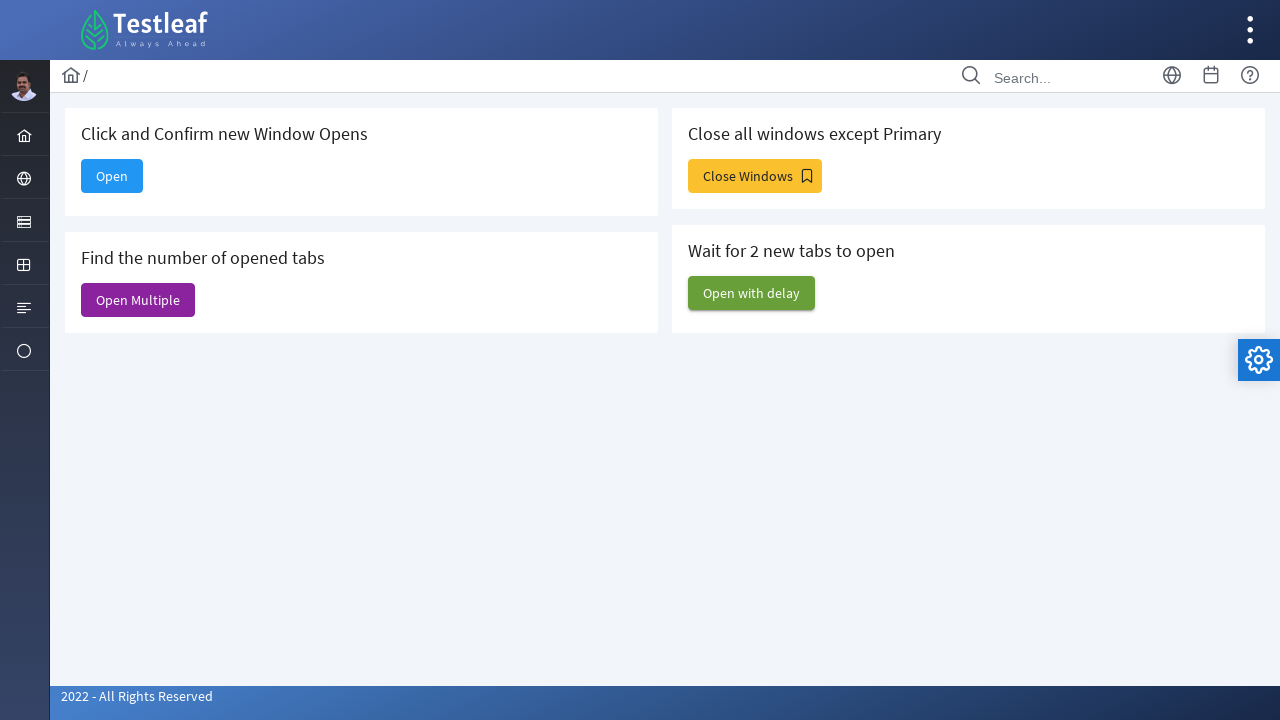

Waited for opened window page to reach domcontentloaded state
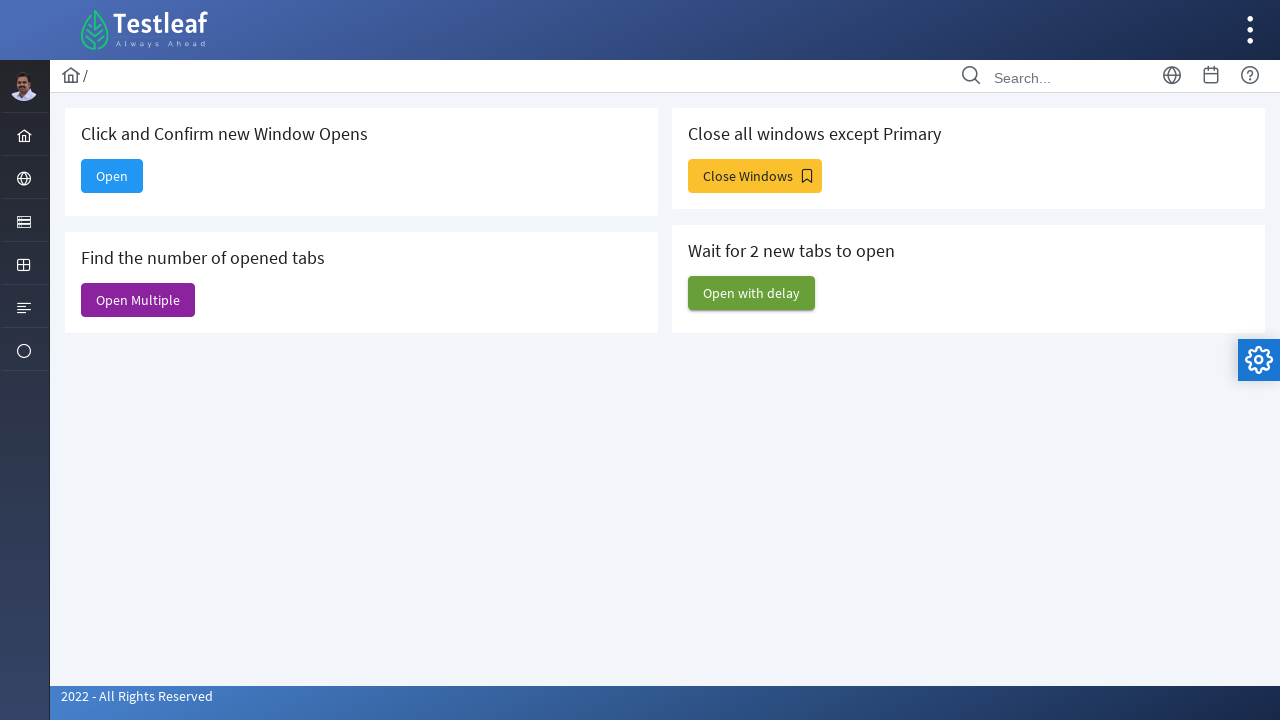

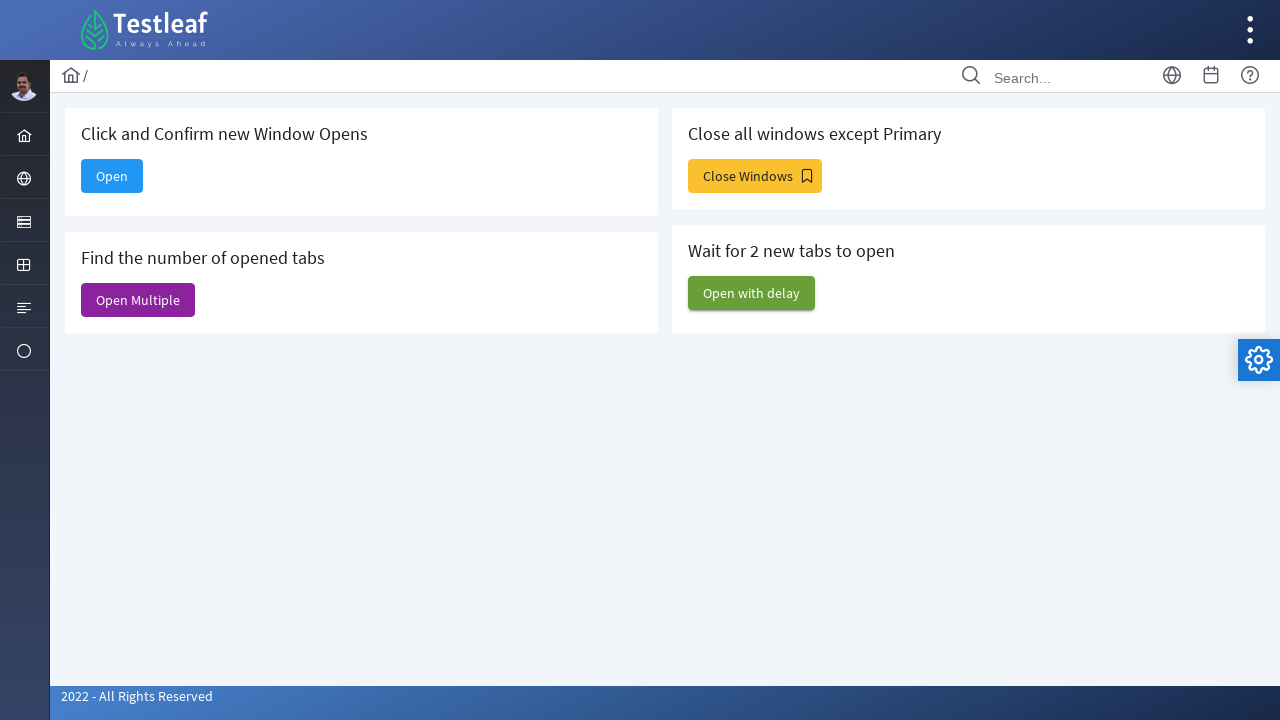